Tests interaction with a Bootstrap dropdown menu by clicking on the dropdown button and verifying that dropdown menu items are present

Starting URL: http://seleniumpractise.blogspot.in/2016/08/bootstrap-dropdown-example-for-selenium.html

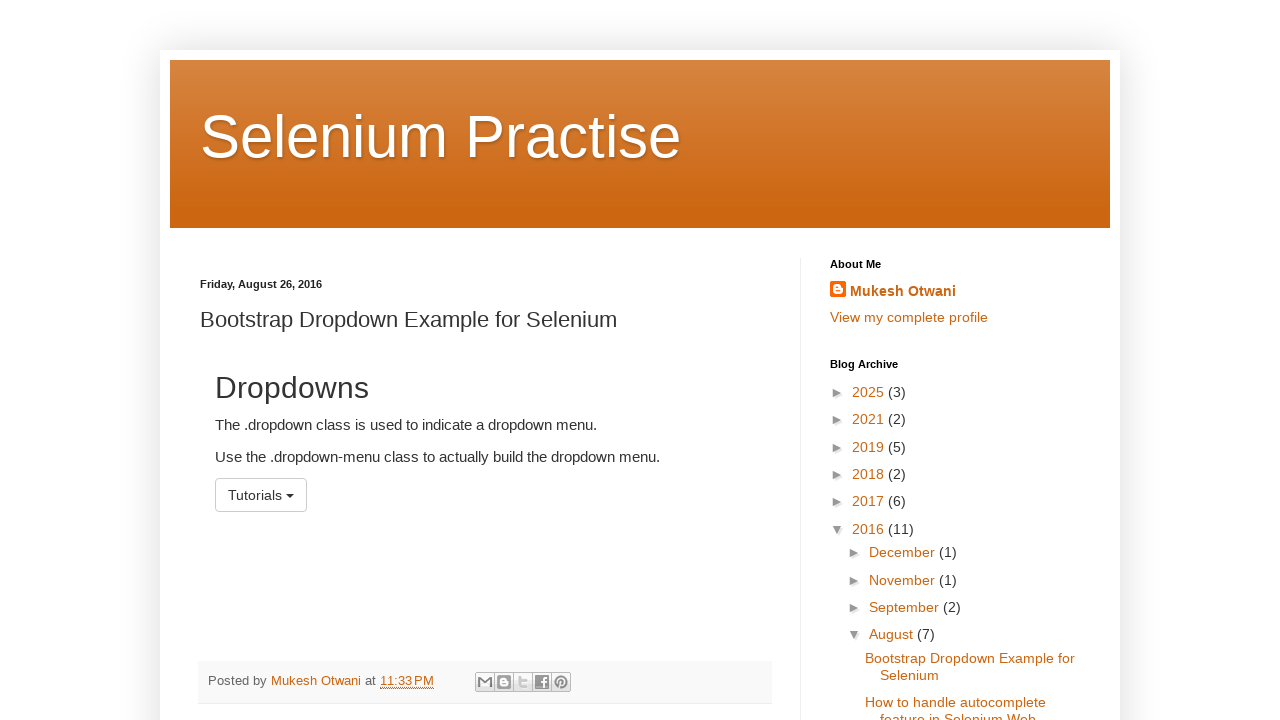

Clicked dropdown menu button to open it at (261, 495) on #menu1
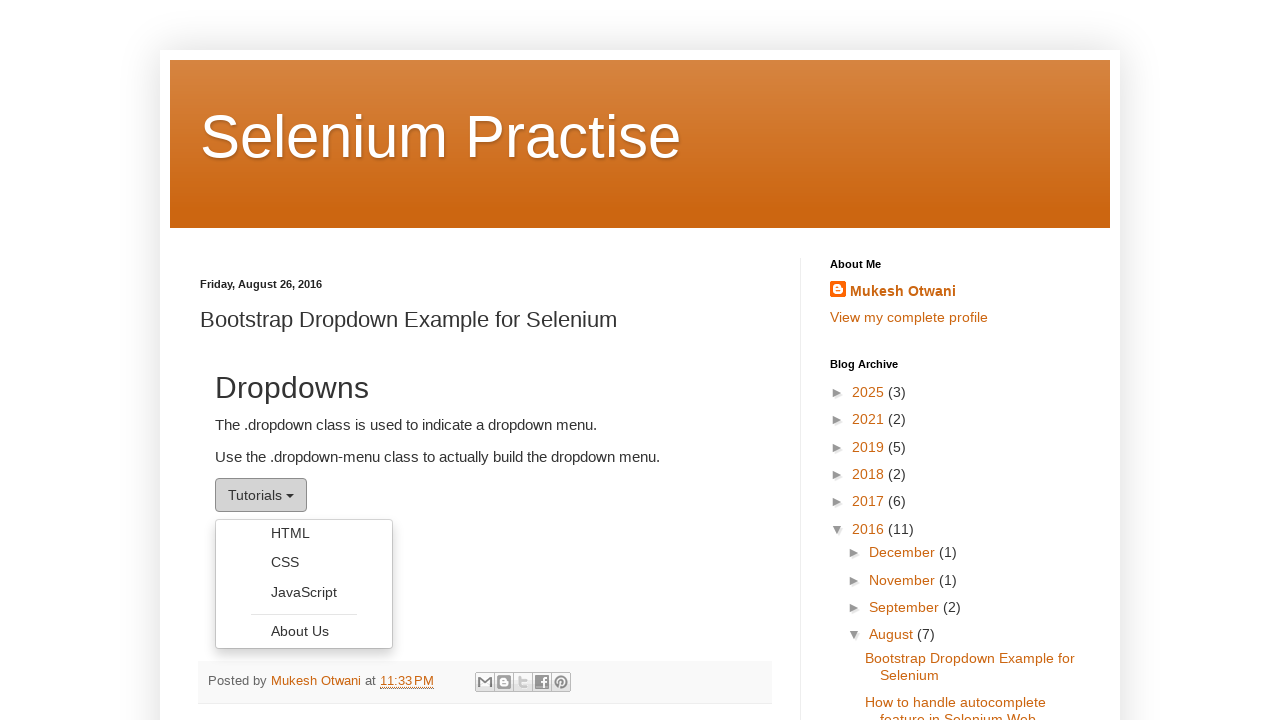

Dropdown menu items loaded and are present in DOM
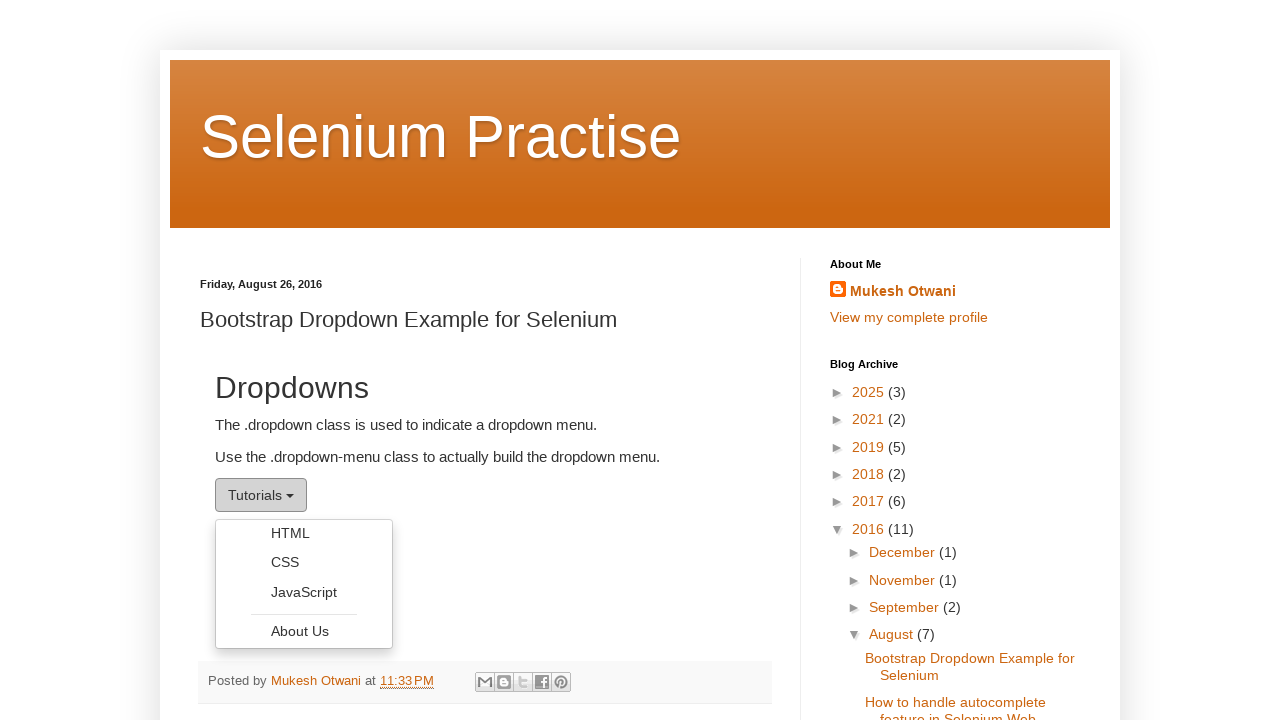

First dropdown menu item is now visible
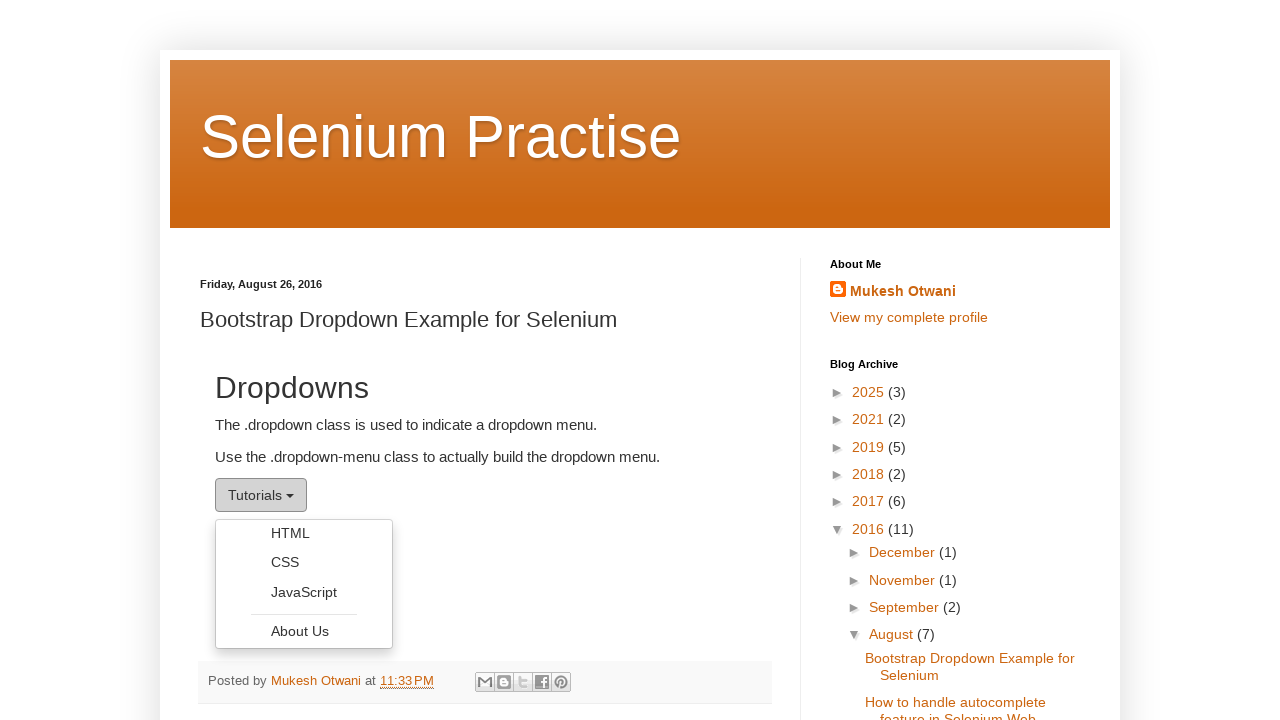

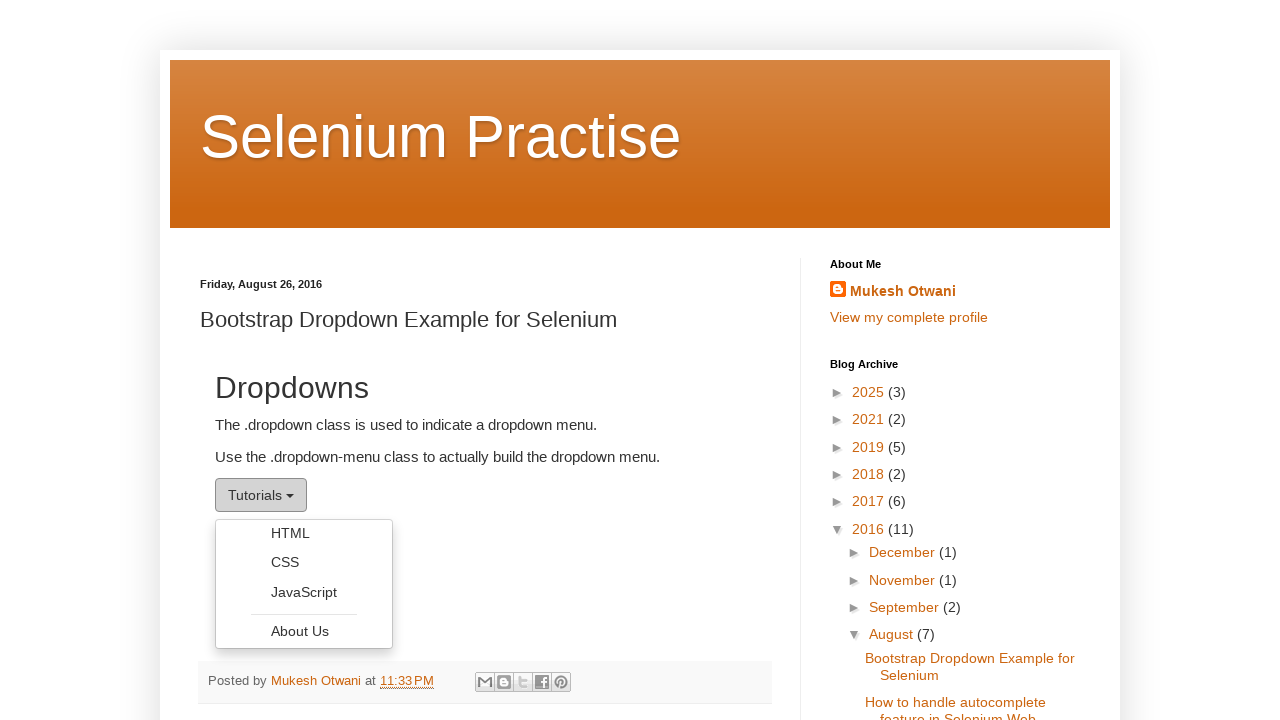